Tests JavaScript alert and confirm dialog handling by clicking alert/confirm buttons and accepting/dismissing the dialogs

Starting URL: https://rahulshettyacademy.com/AutomationPractice/

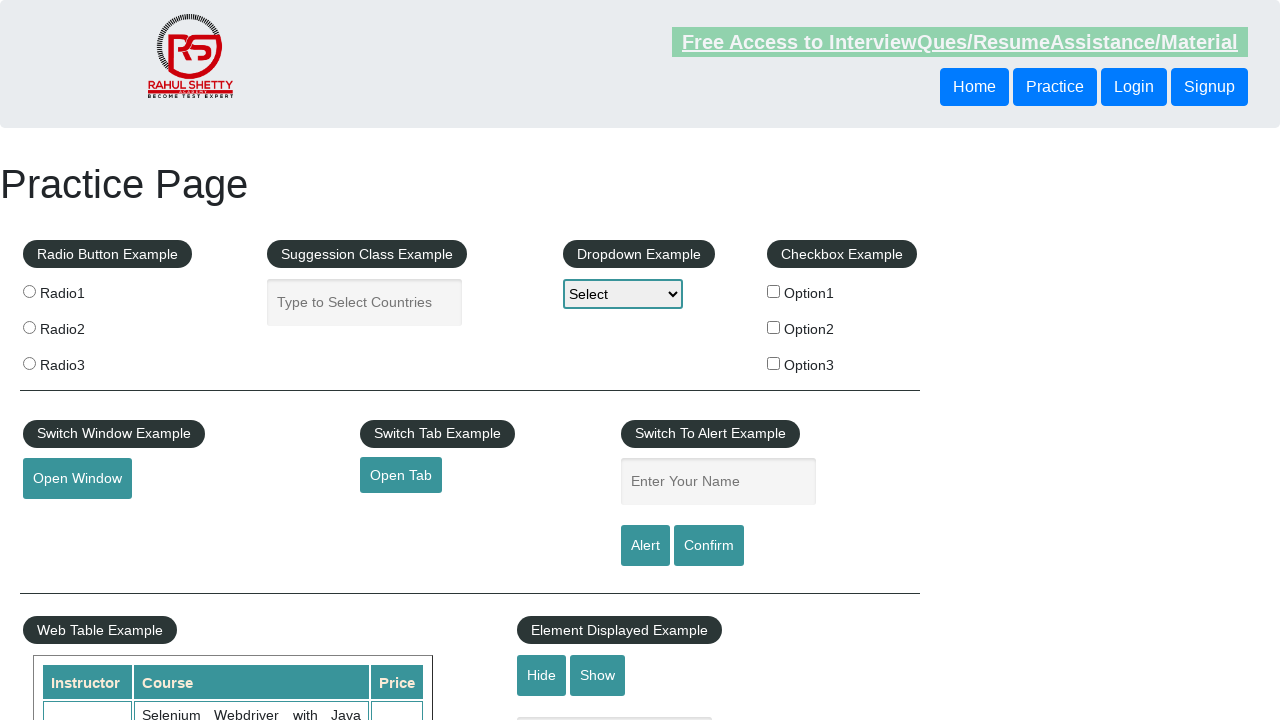

Set up dialog handler to accept alerts
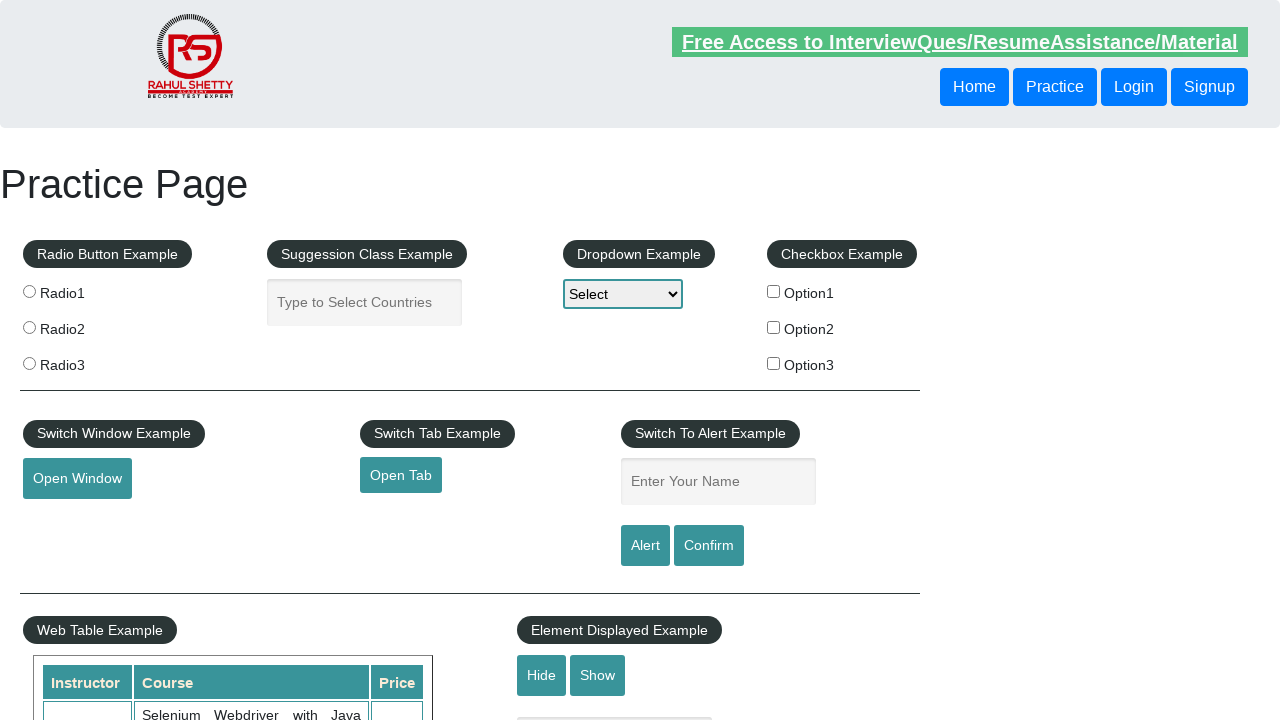

Clicked alert button and accepted the alert dialog at (645, 546) on xpath=//input[@id='alertbtn']
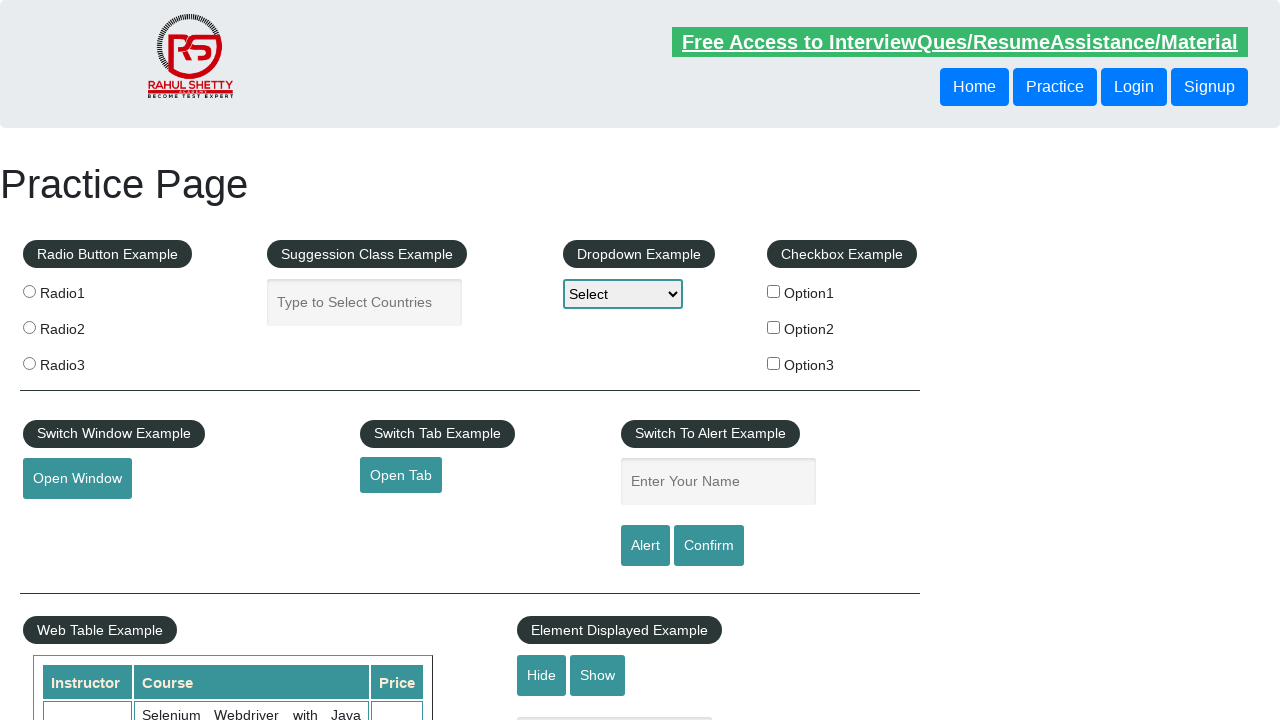

Waited 1 second between dialog interactions
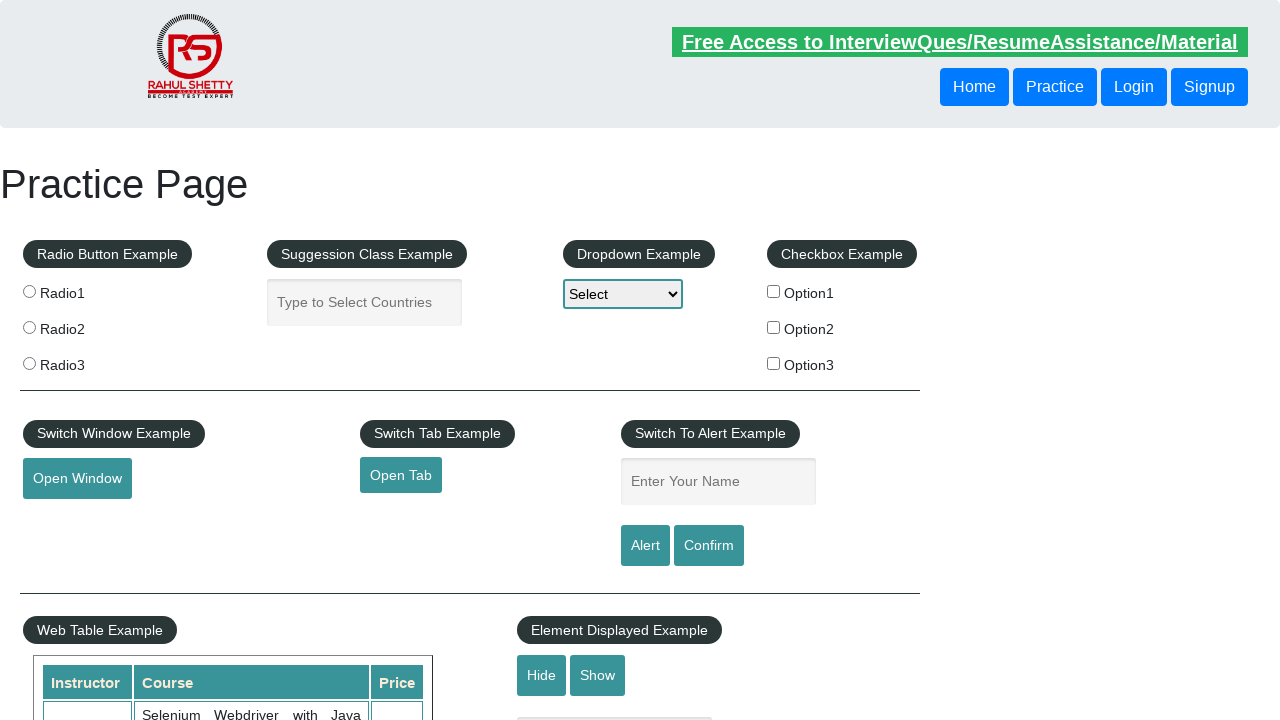

Set up dialog handler to dismiss confirm dialogs
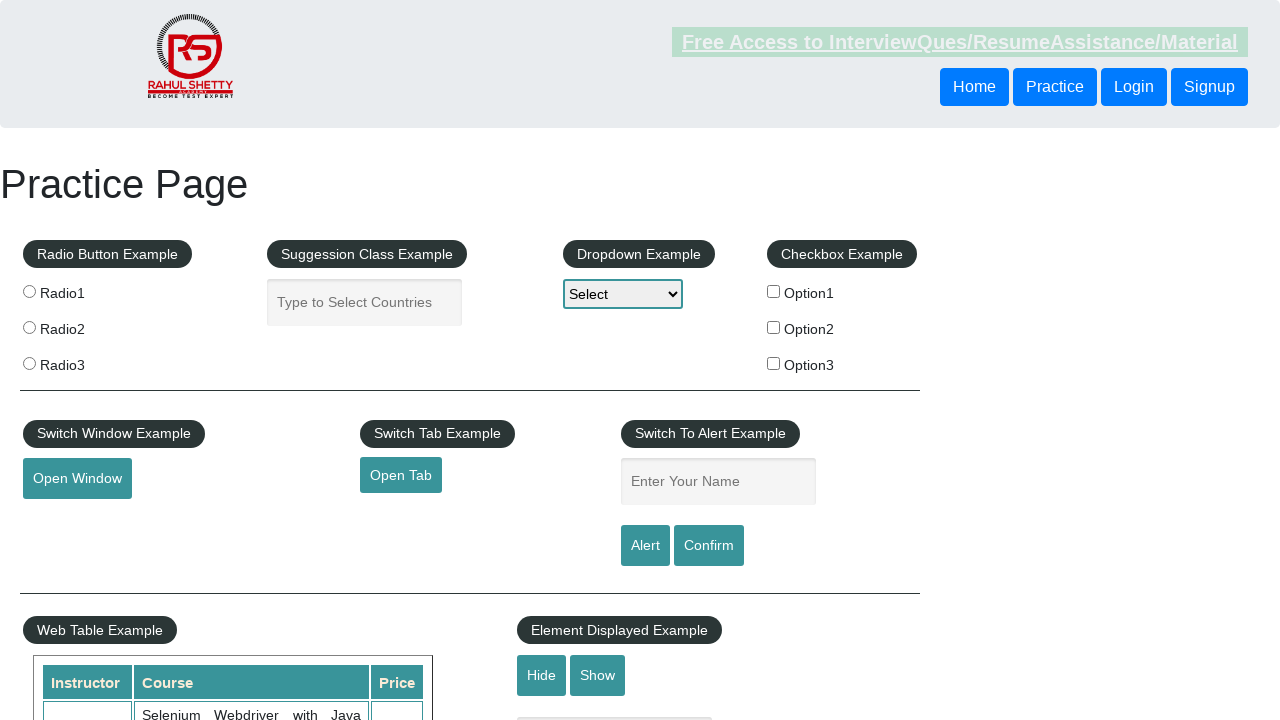

Clicked confirm button and dismissed the confirm dialog at (709, 546) on xpath=//input[@id='confirmbtn']
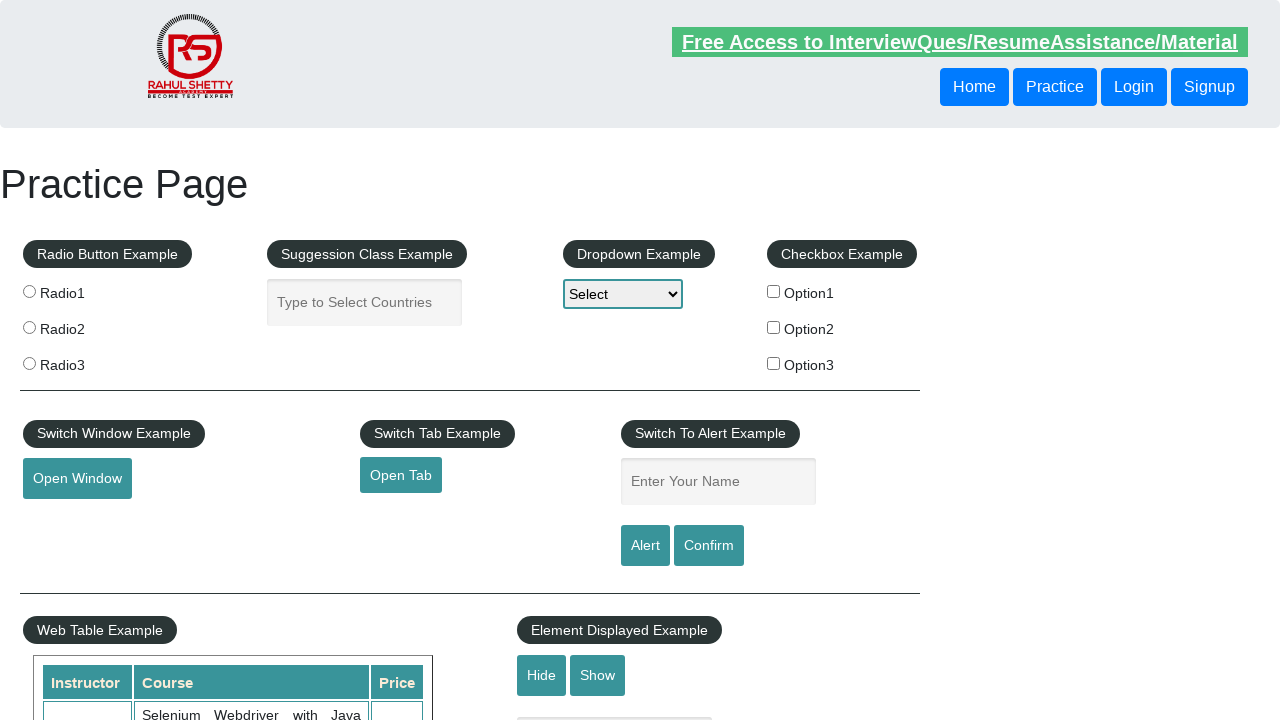

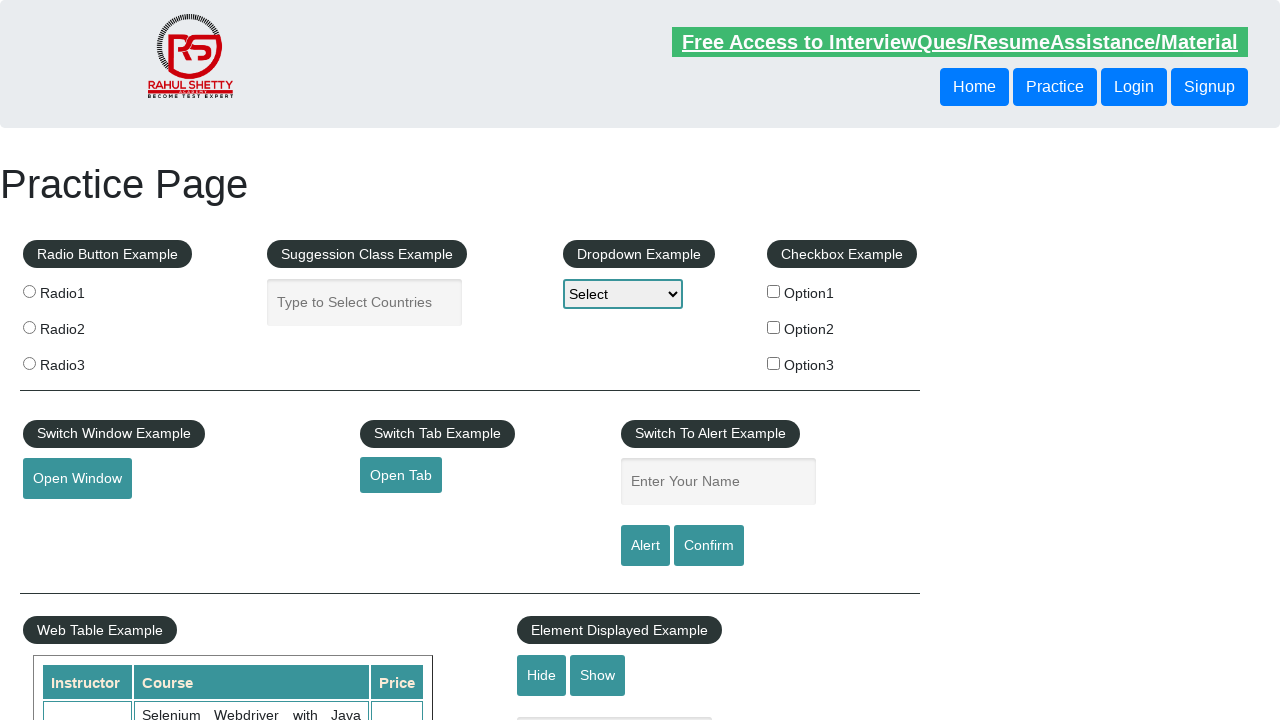